Tests that an error message is displayed when attempting to login with a locked out user account

Starting URL: https://www.saucedemo.com/

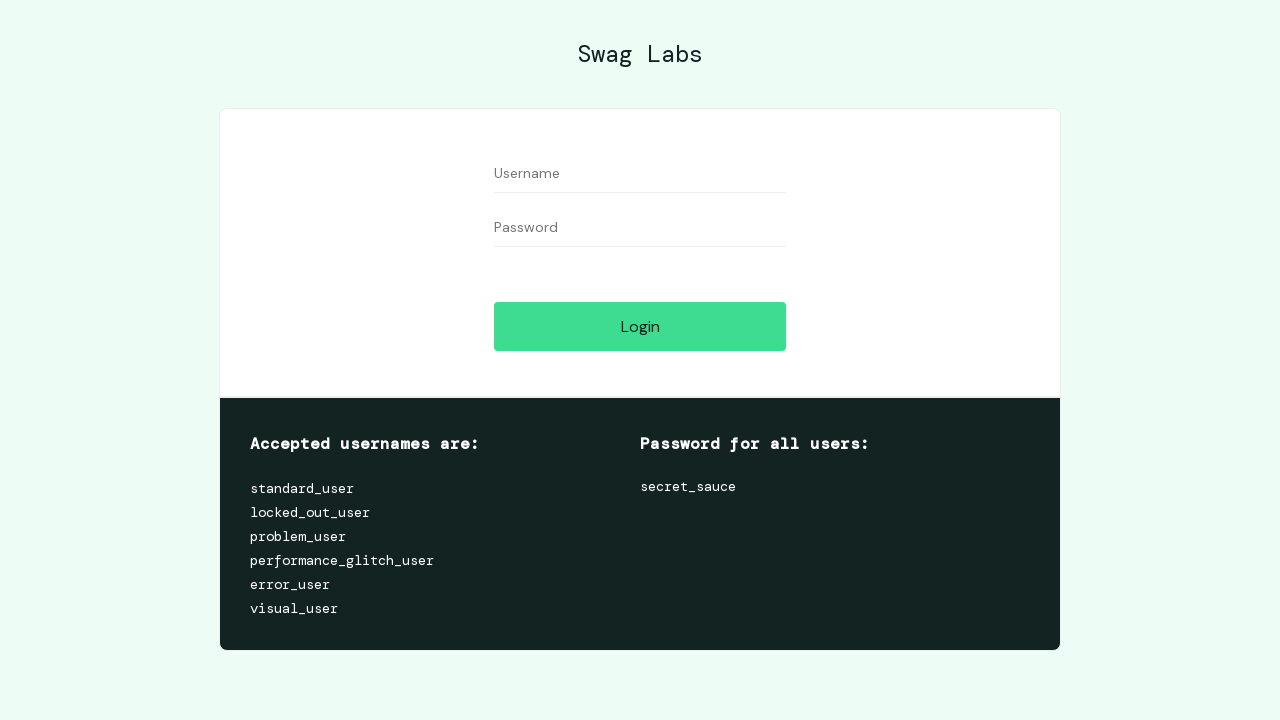

Entered locked_out_user username in user-name field on #user-name
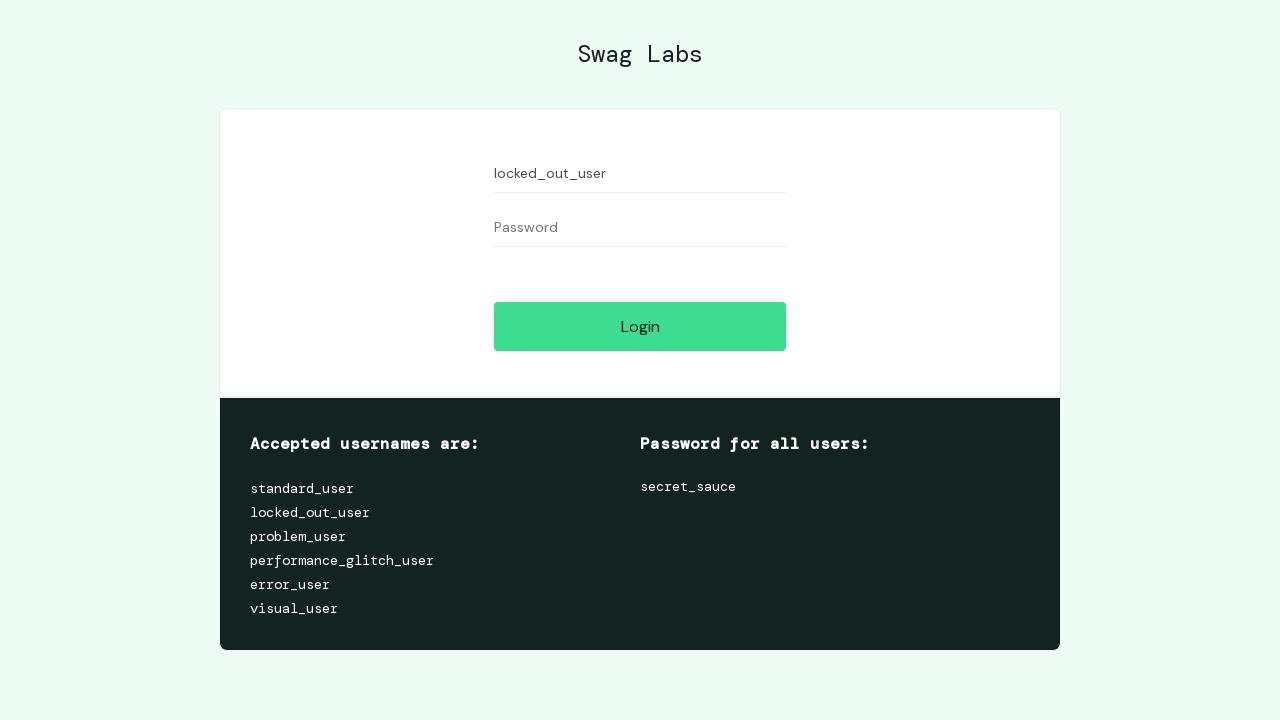

Entered password in password field on #password
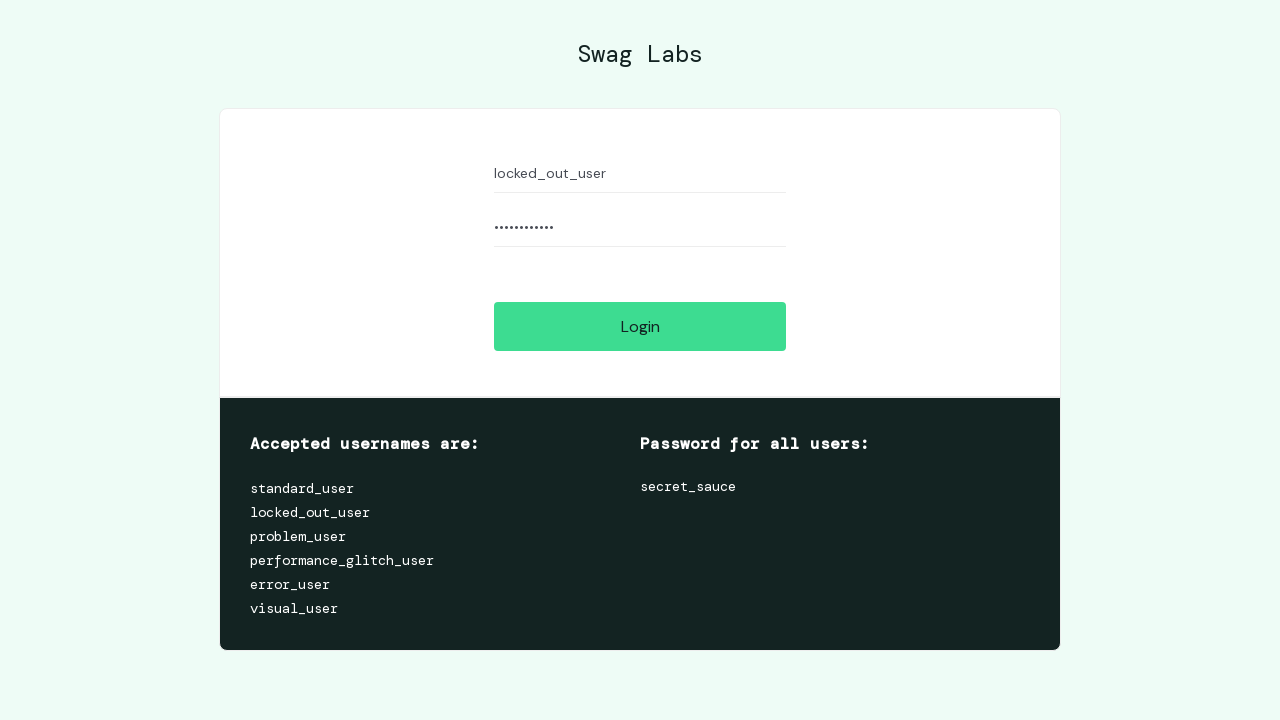

Clicked login button at (640, 326) on #login-button
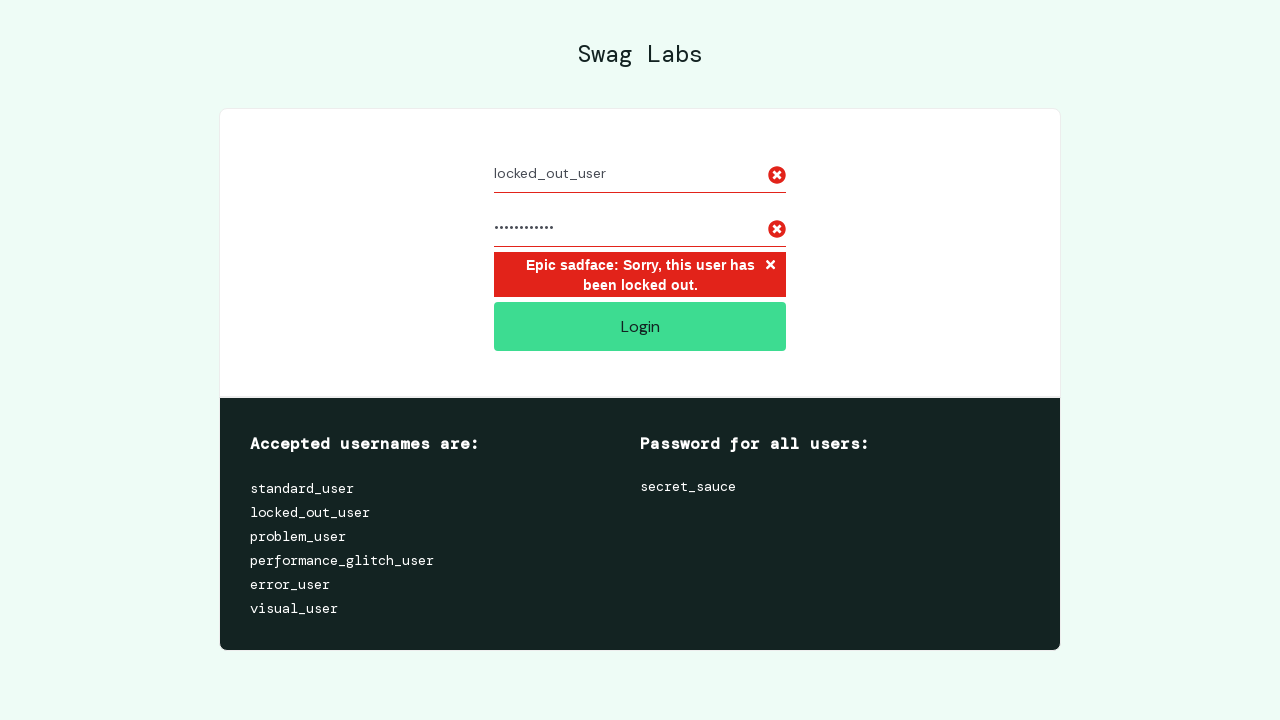

Error message appeared indicating user account is locked
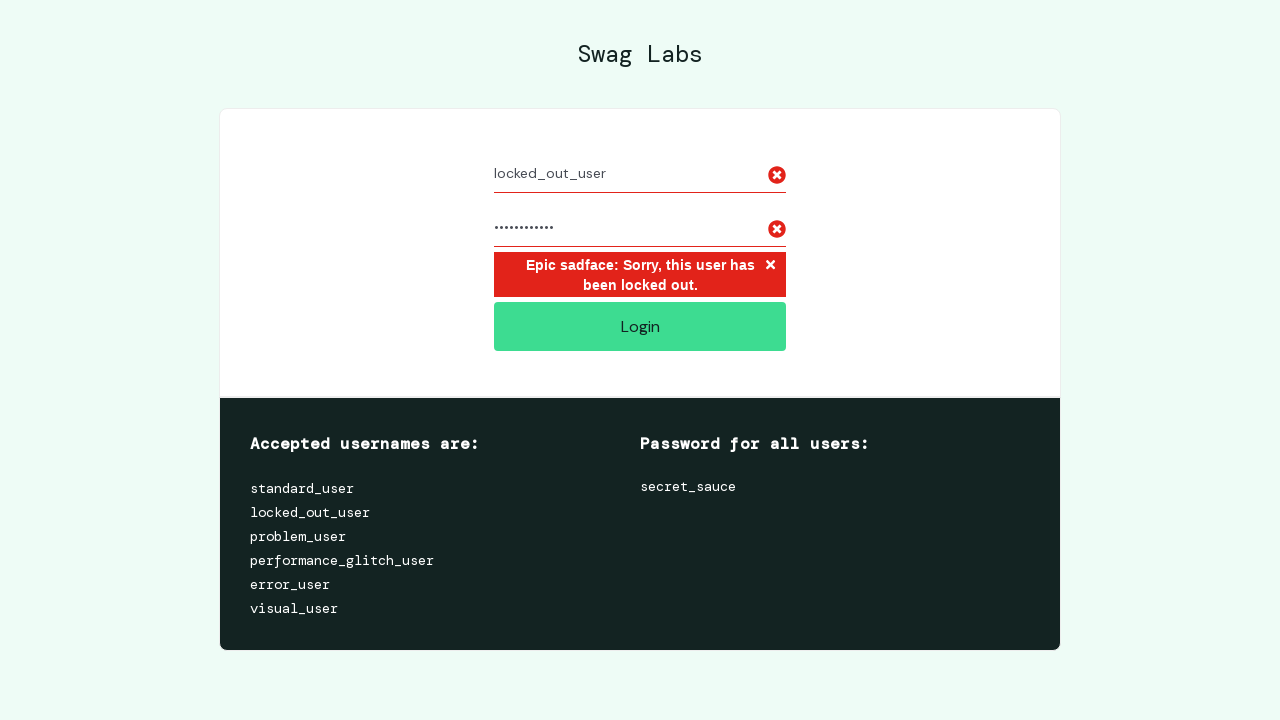

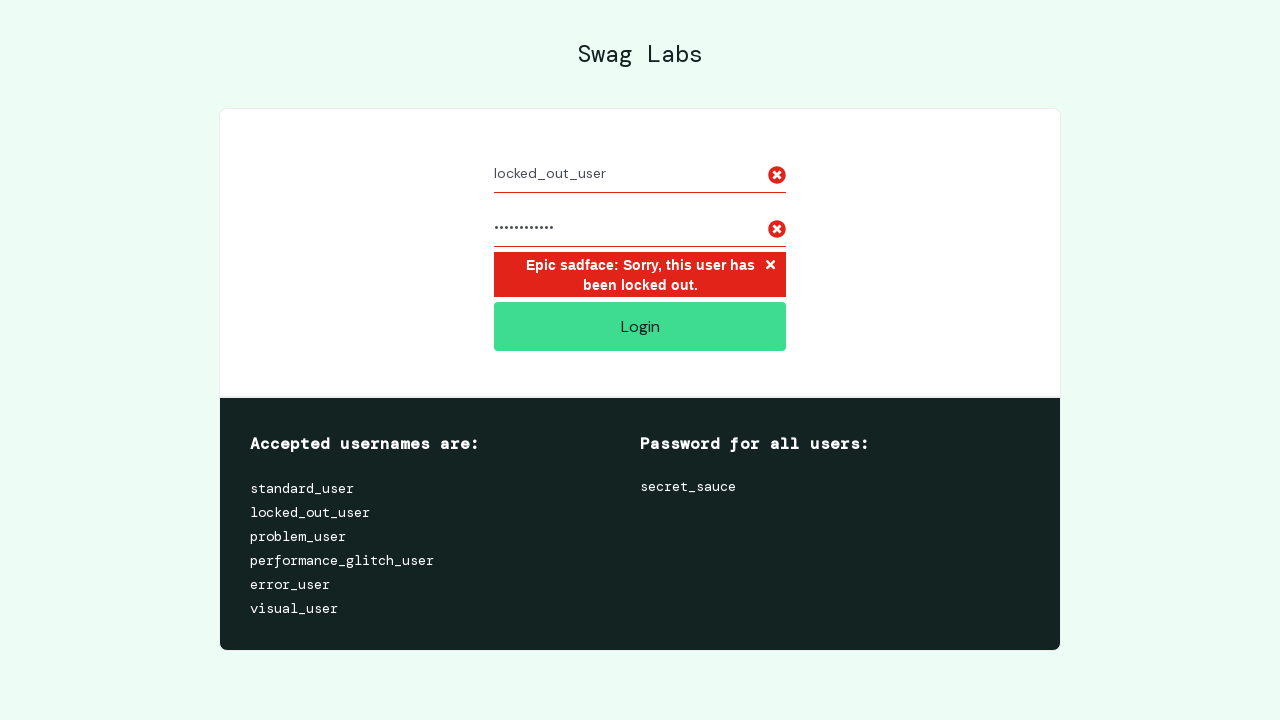